Tests page scrolling functionality by scrolling to the bottom of the page and then back to the top using keyboard shortcuts

Starting URL: https://www.lambdatest.com/

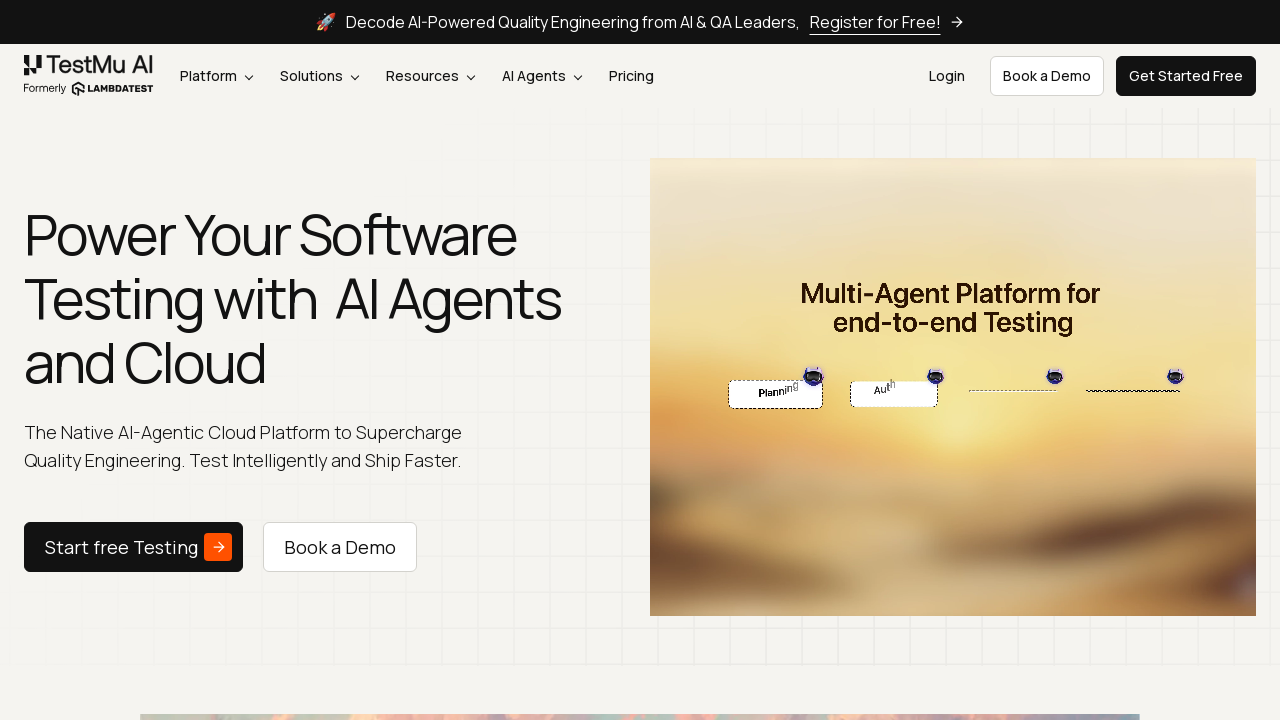

Pressed Control+End to scroll to bottom of page
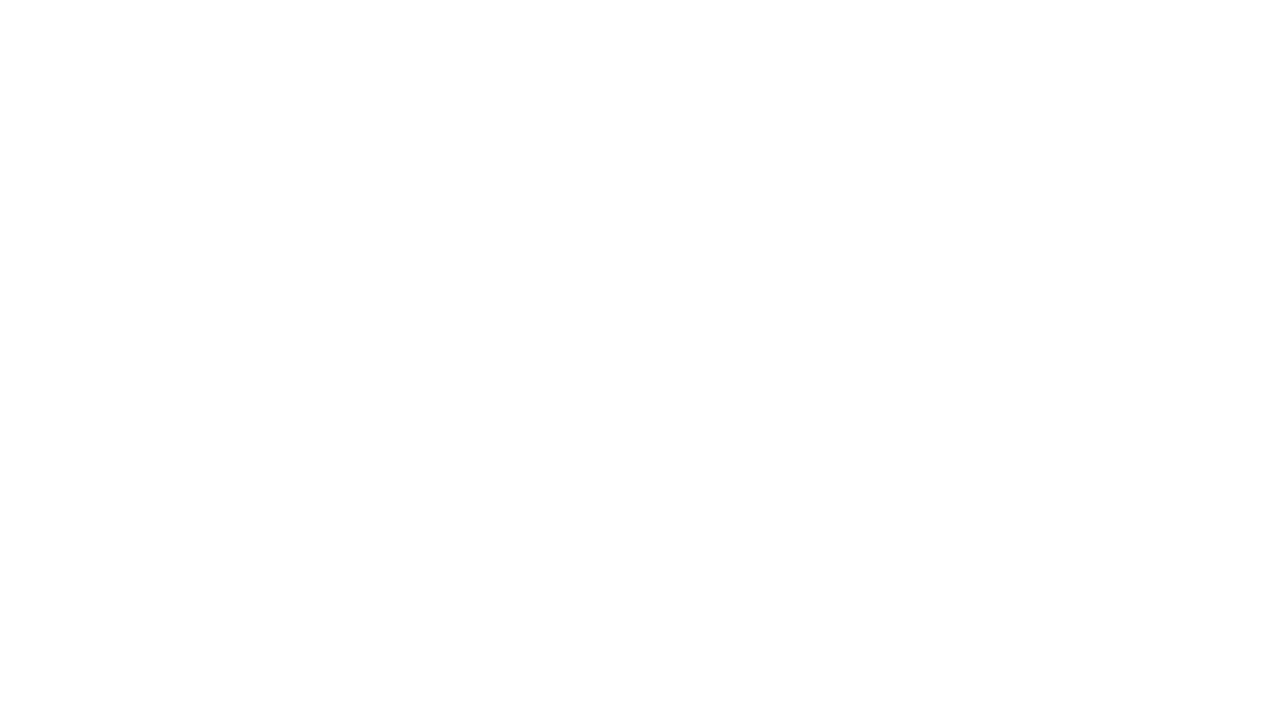

Waited 2 seconds at bottom of page
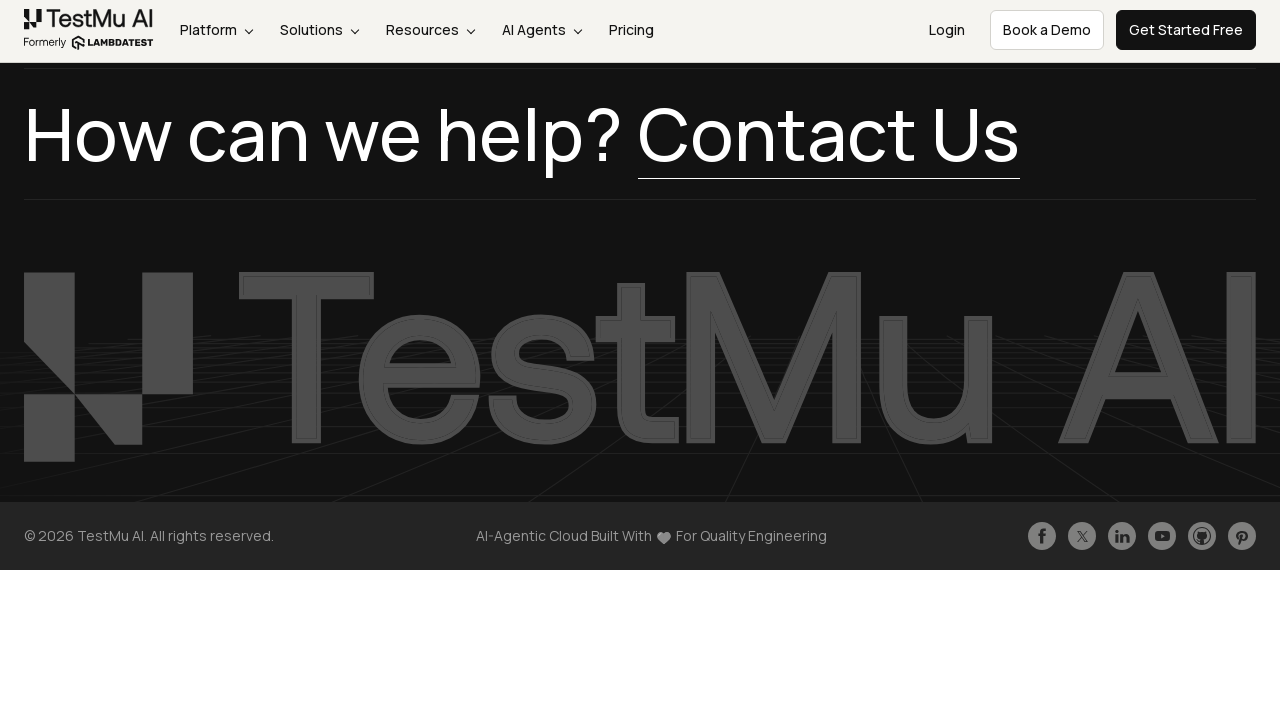

Pressed Control+Home to scroll back to top of page
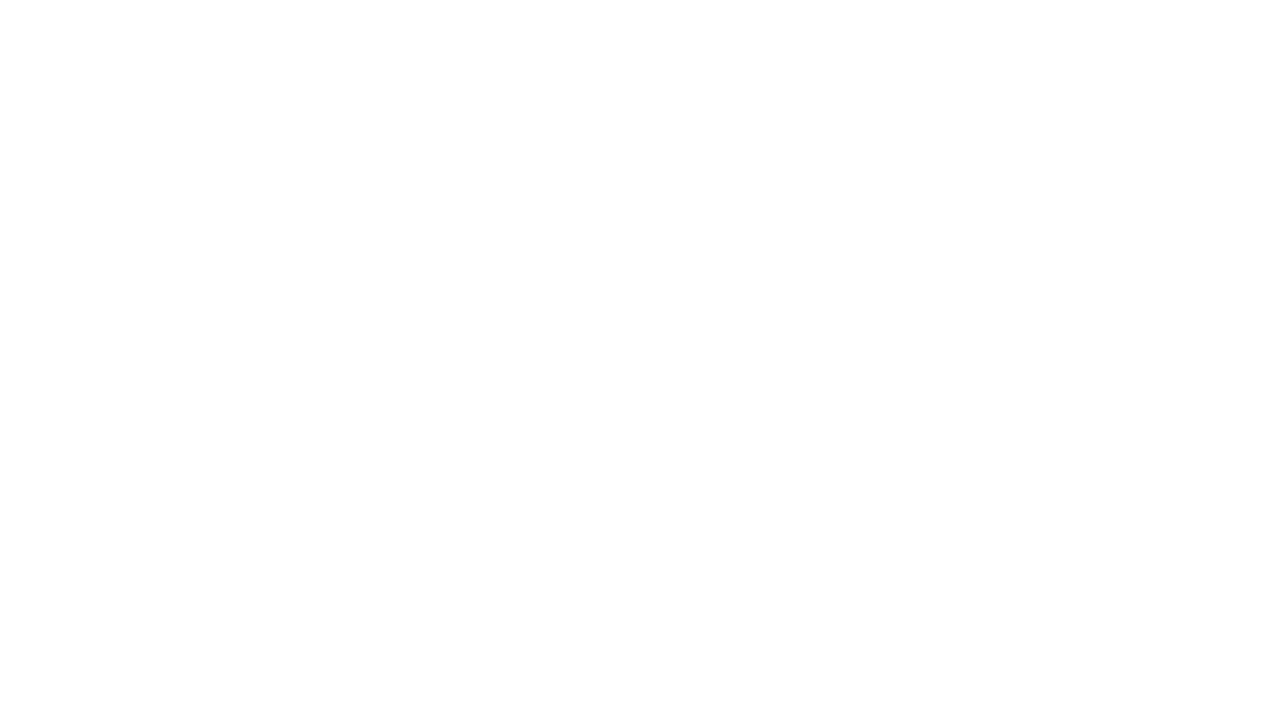

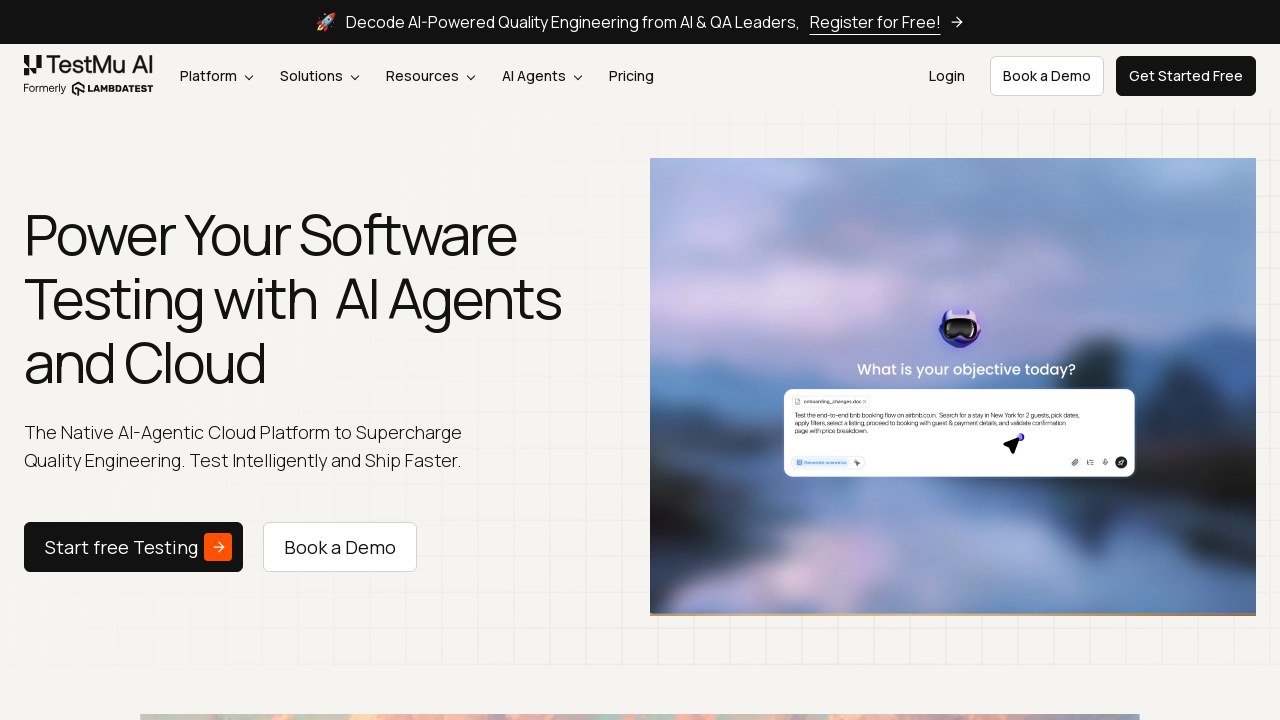